Tests dropdown functionality including static dropdown selection and multi-click passenger selection dropdown

Starting URL: https://rahulshettyacademy.com/dropdownsPractise/

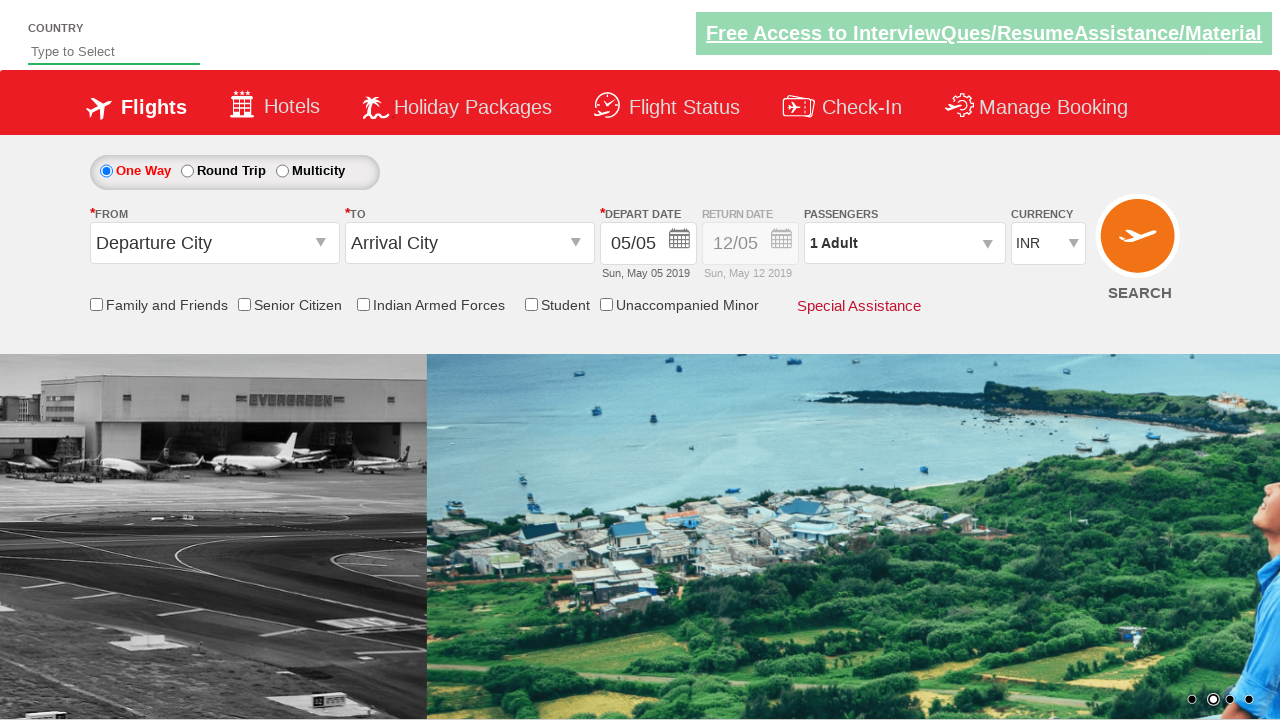

Selected AED from currency dropdown using value on #ctl00_mainContent_DropDownListCurrency
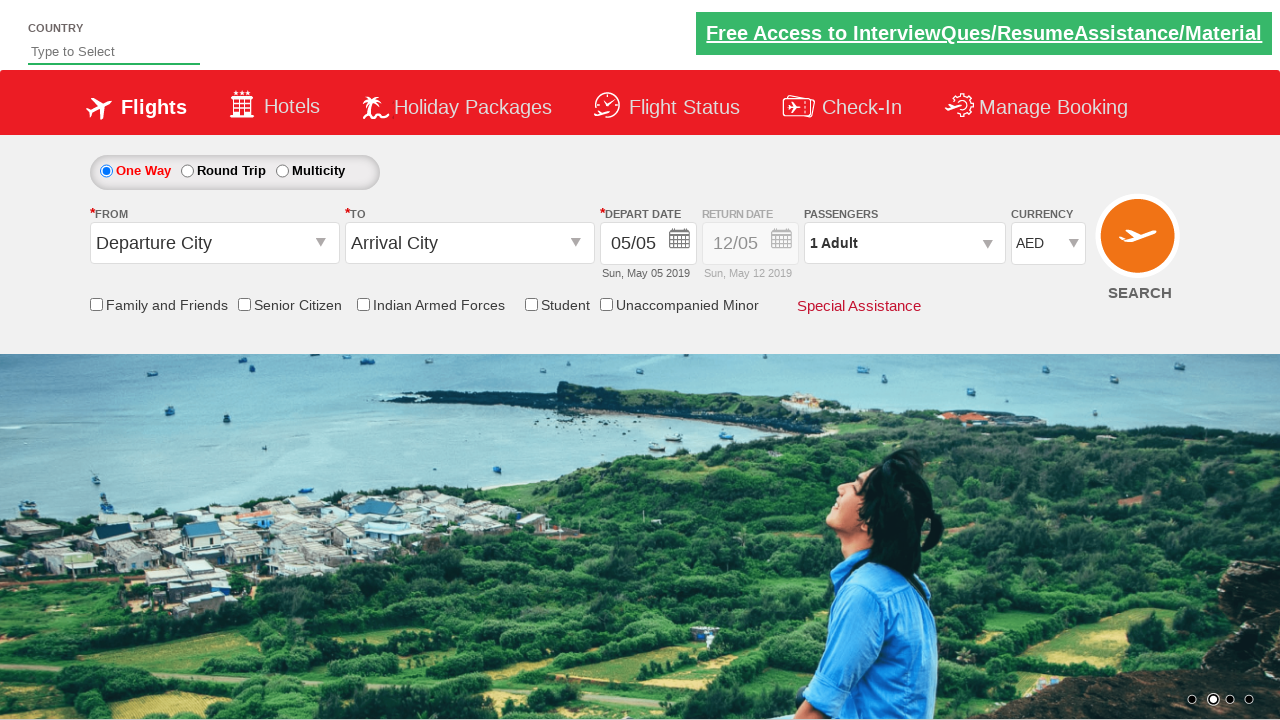

Selected USD from currency dropdown using label on #ctl00_mainContent_DropDownListCurrency
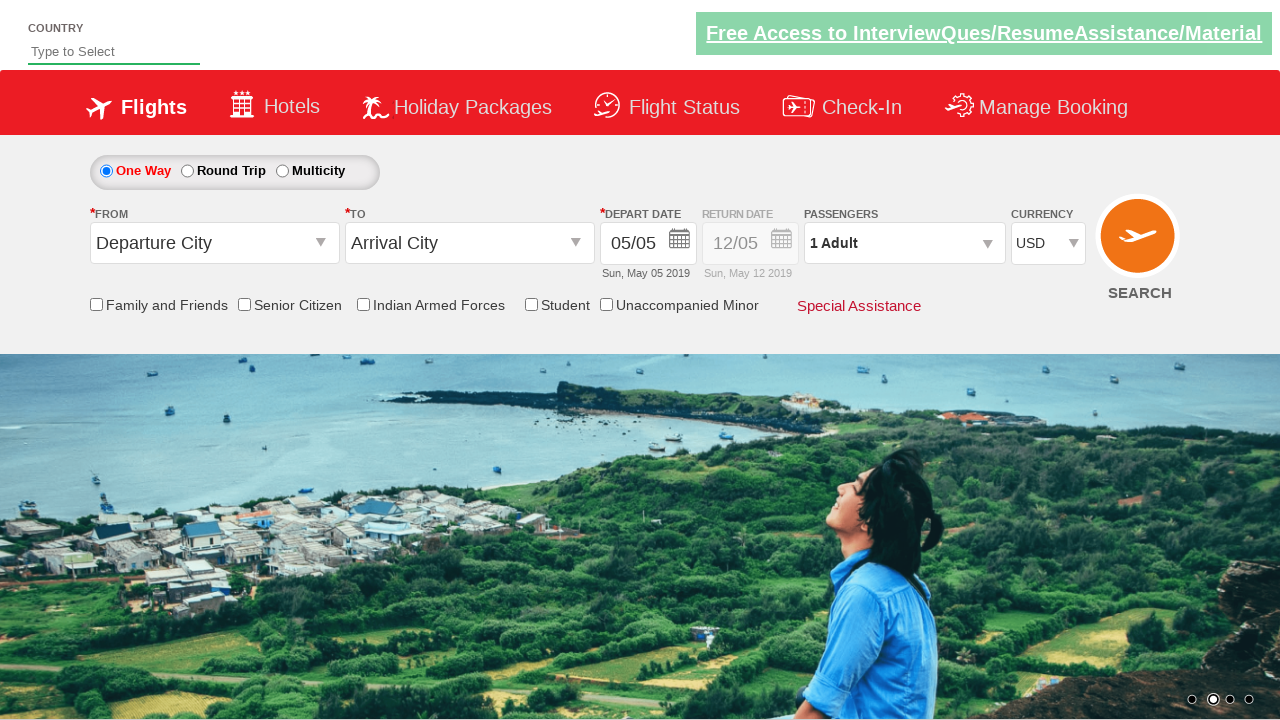

Selected currency dropdown option at index 1 on #ctl00_mainContent_DropDownListCurrency
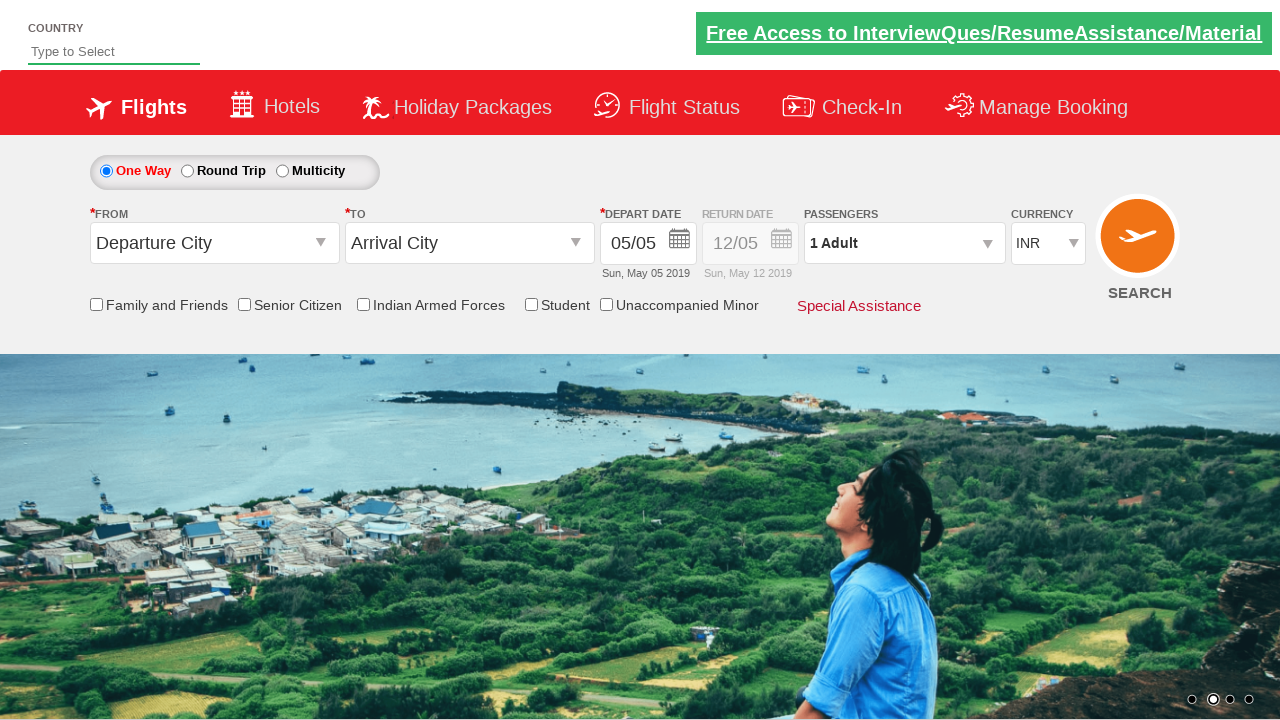

Opened passenger selection dropdown at (904, 243) on #divpaxinfo
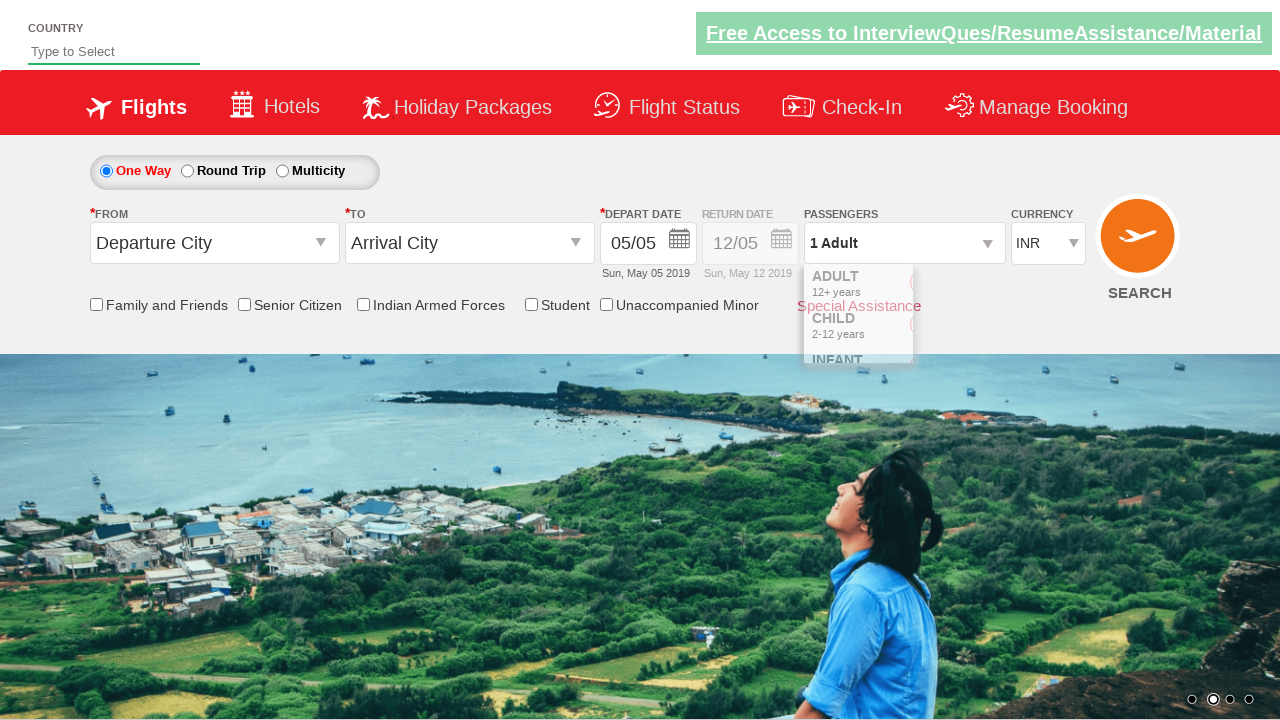

Clicked add adult button (adult 2) at (982, 288) on #hrefIncAdt
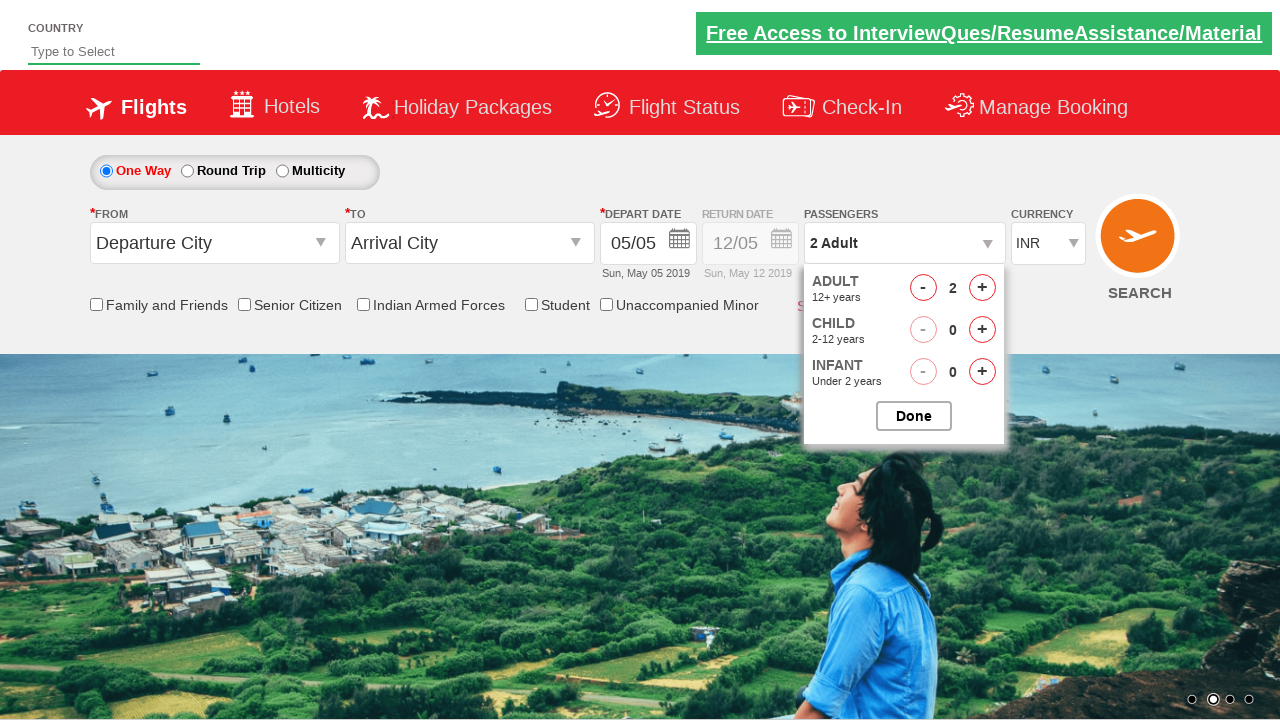

Clicked add adult button (adult 3) at (982, 288) on #hrefIncAdt
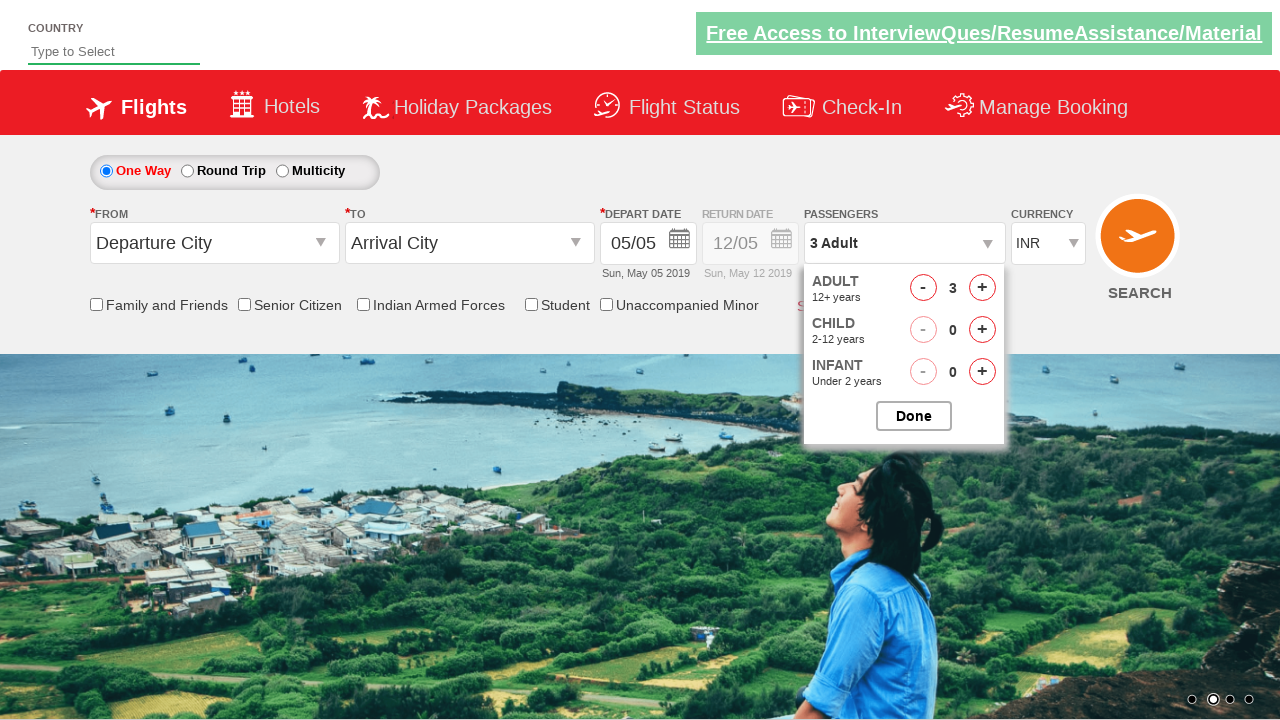

Clicked add adult button (adult 4) at (982, 288) on #hrefIncAdt
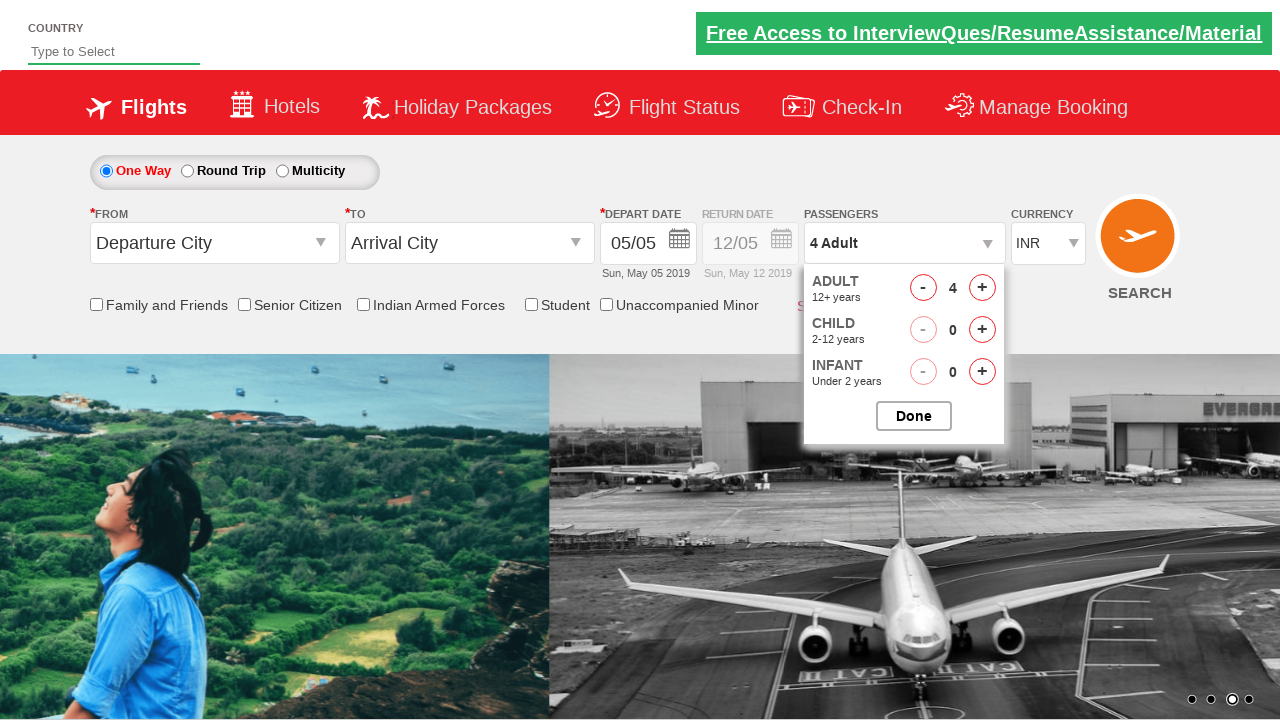

Clicked add adult button (adult 5) at (982, 288) on #hrefIncAdt
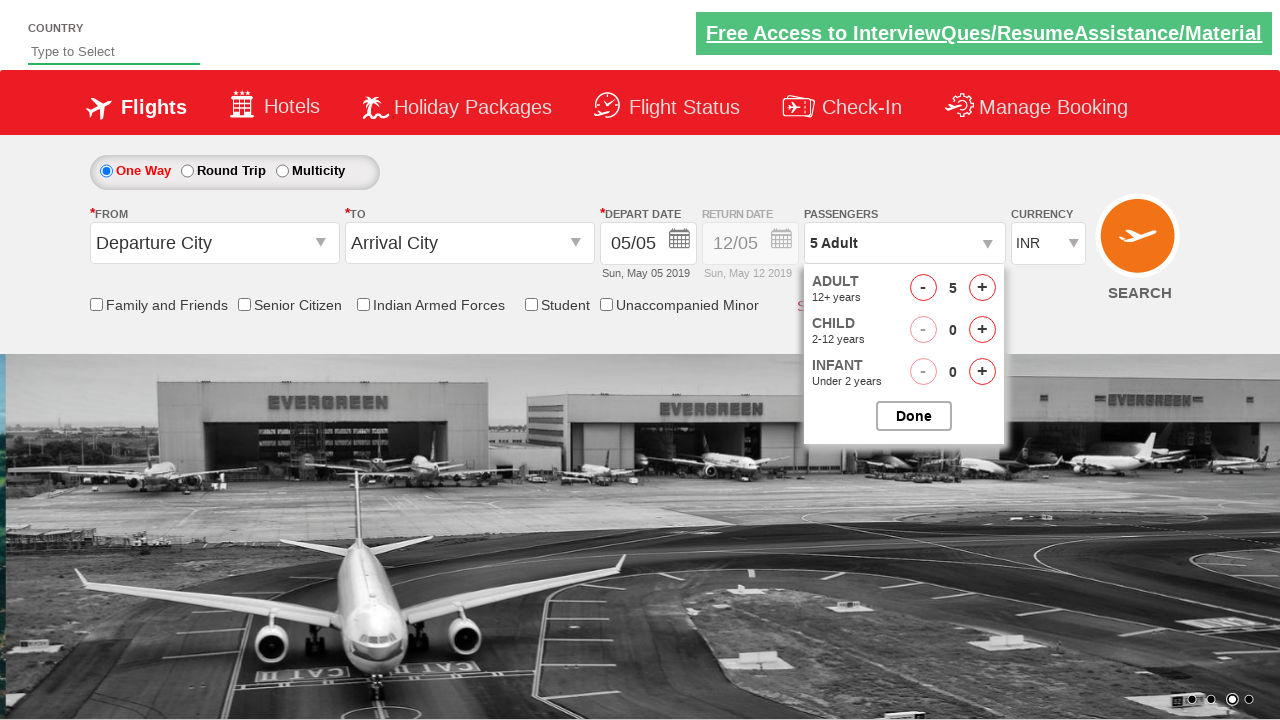

Clicked add child button (child 1) at (982, 330) on #hrefIncChd
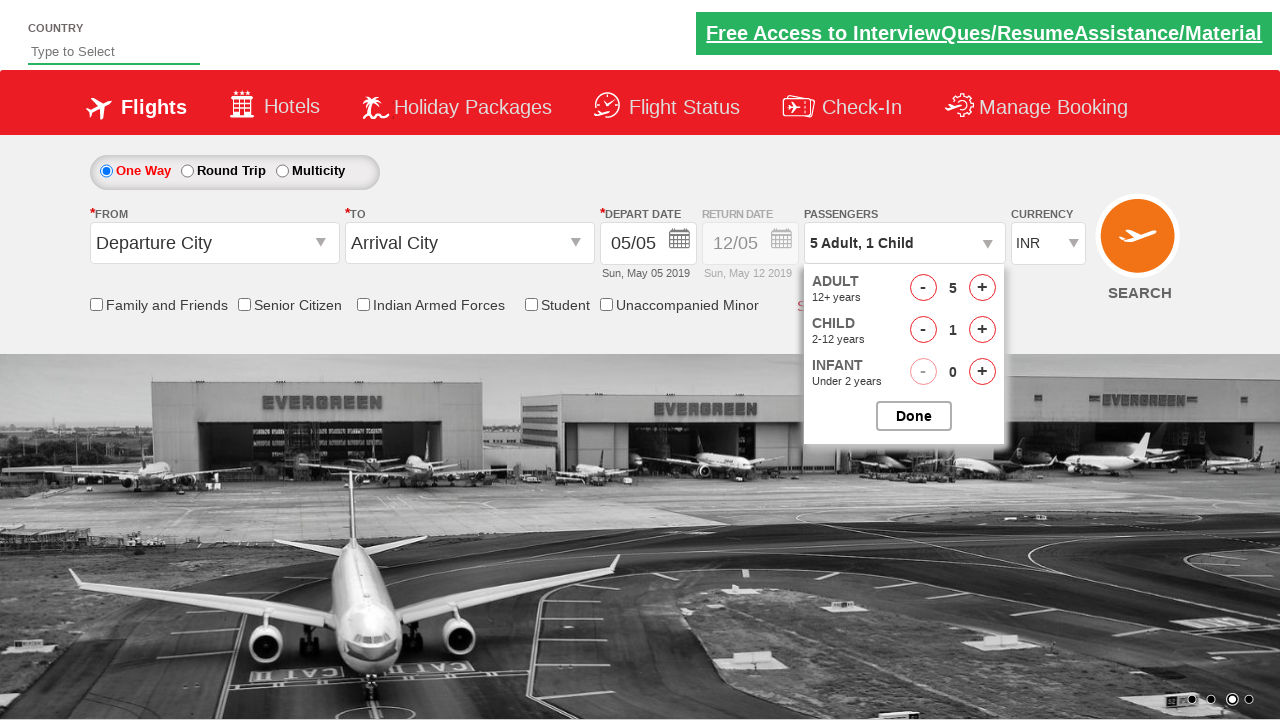

Clicked add child button (child 2) at (982, 330) on #hrefIncChd
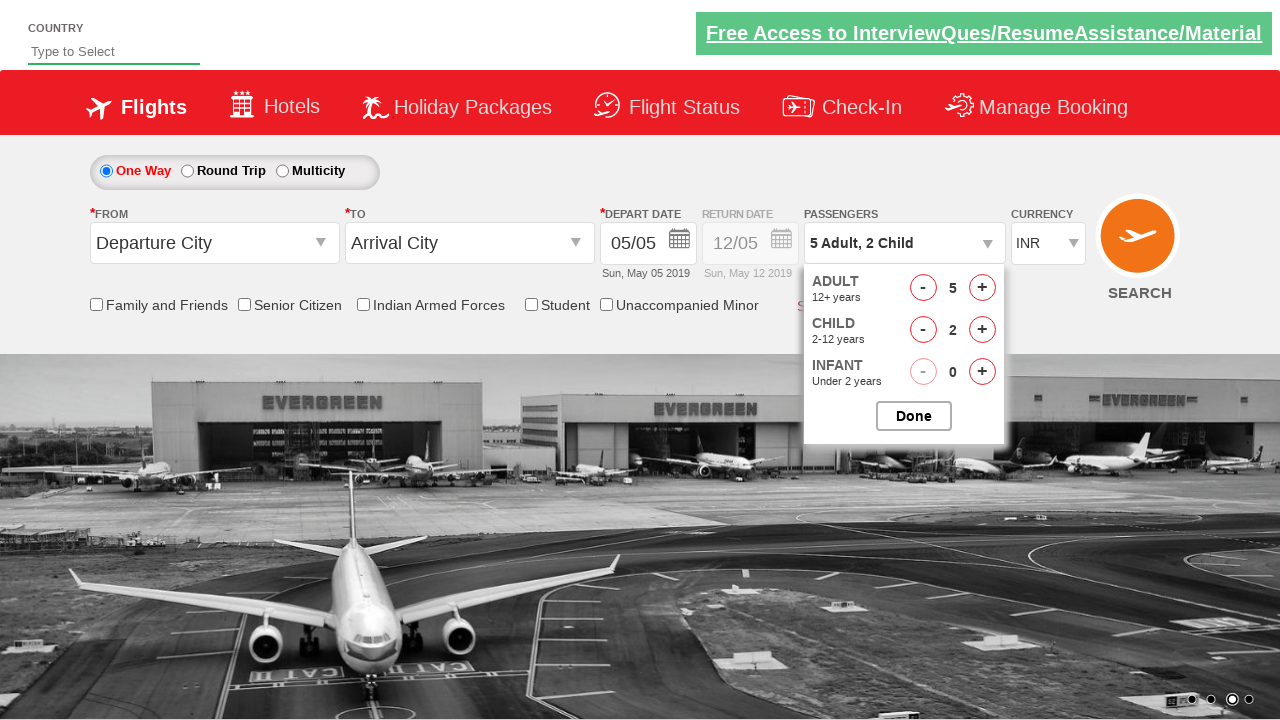

Clicked add child button (child 3) at (982, 330) on #hrefIncChd
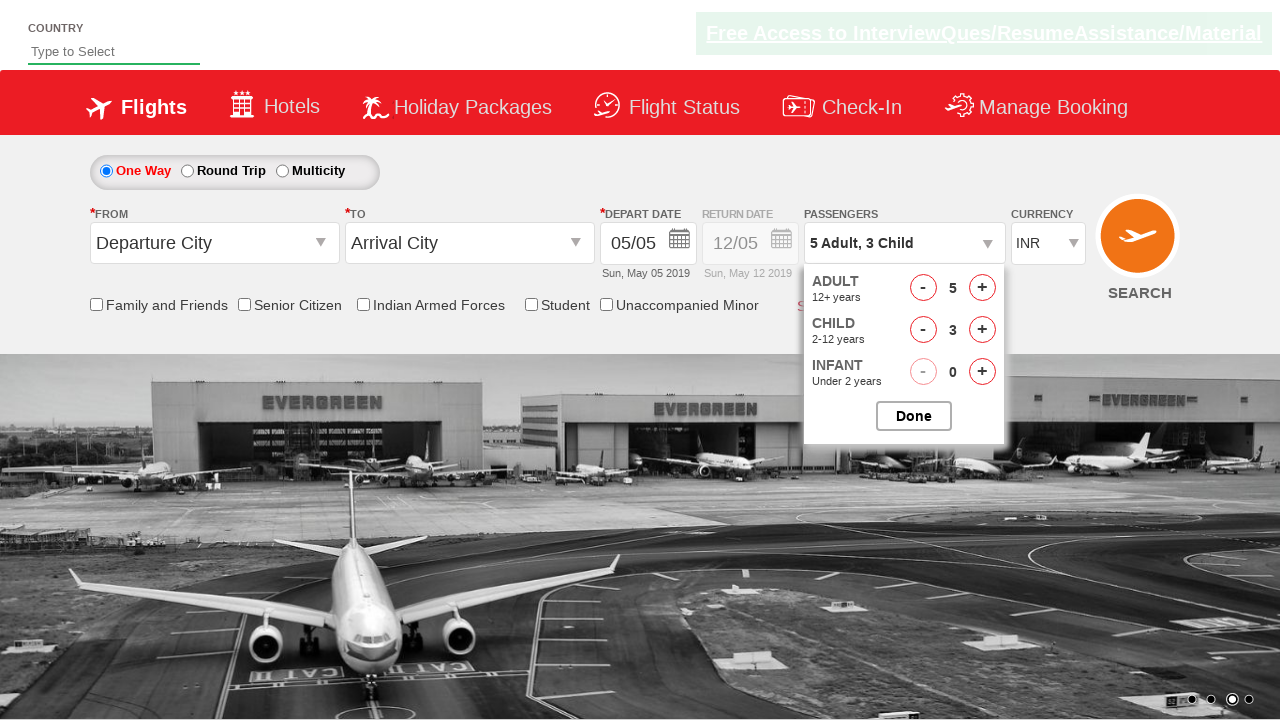

Clicked add child button (child 4) at (982, 330) on #hrefIncChd
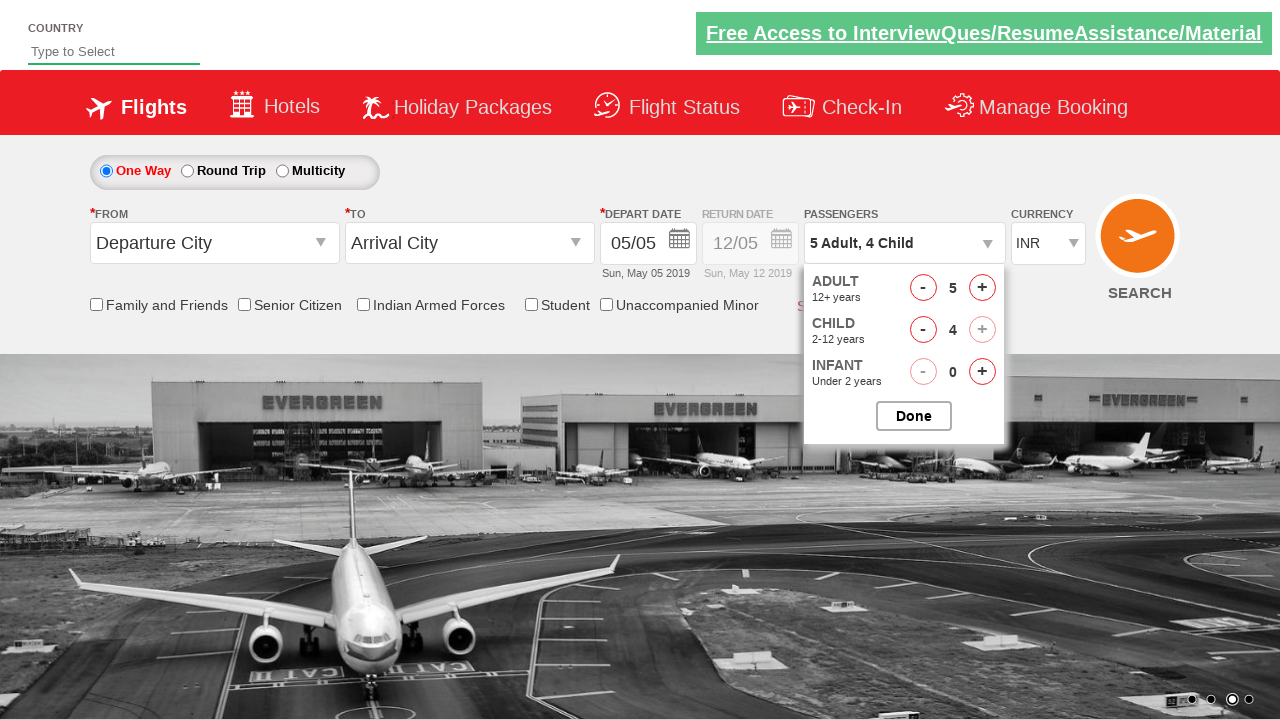

Closed passenger selection dropdown at (914, 416) on #btnclosepaxoption
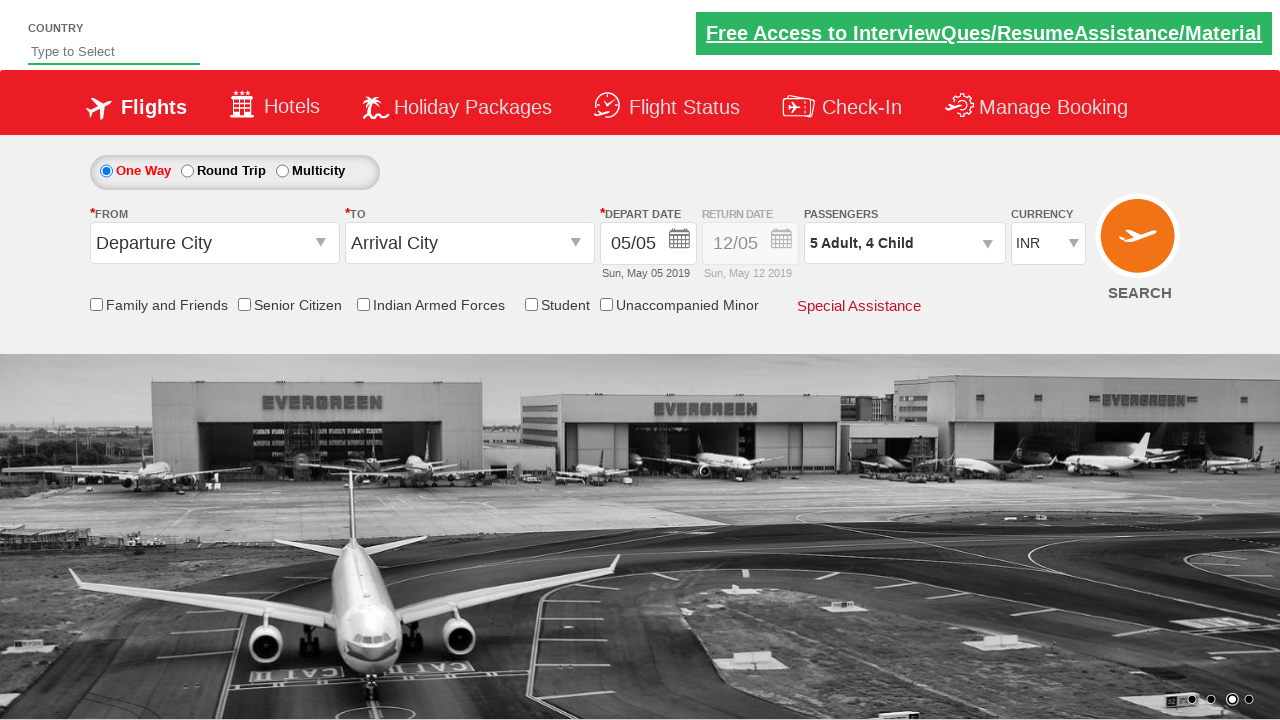

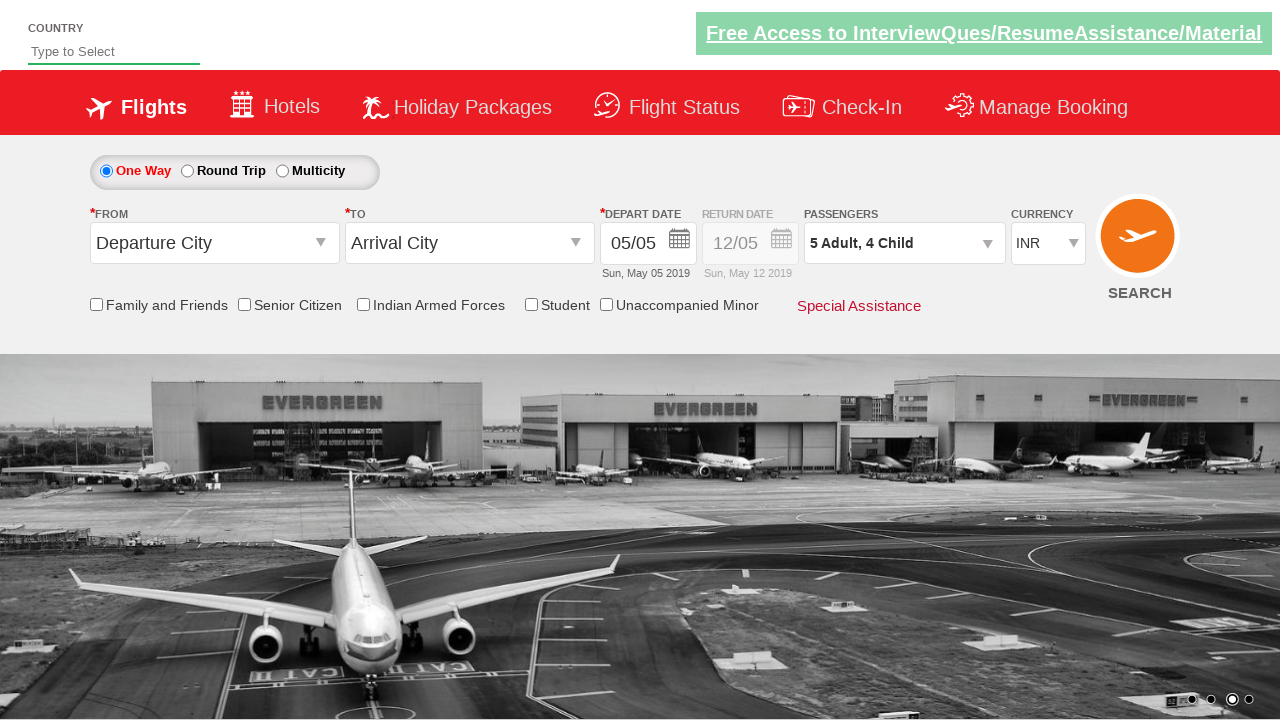